Tests key presses functionality by navigating to the page and pressing various keyboard keys to verify they are detected.

Starting URL: https://the-internet.herokuapp.com/

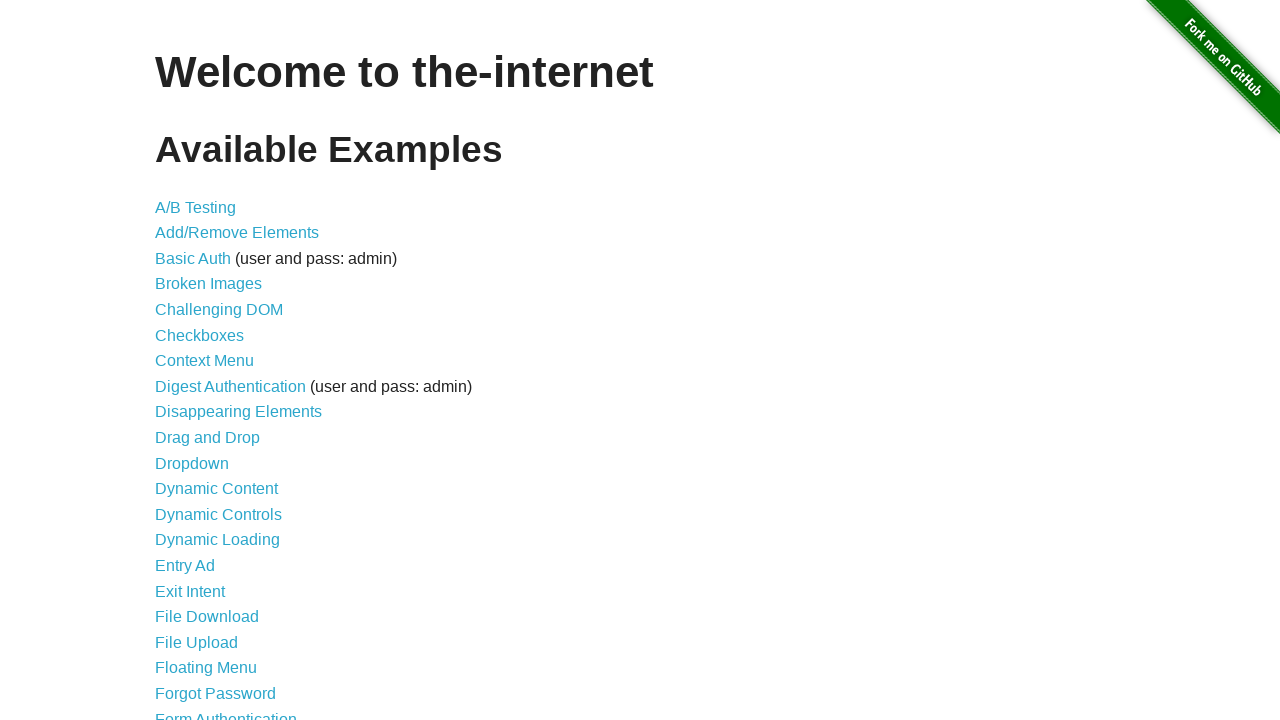

Navigated to the-internet.herokuapp.com homepage
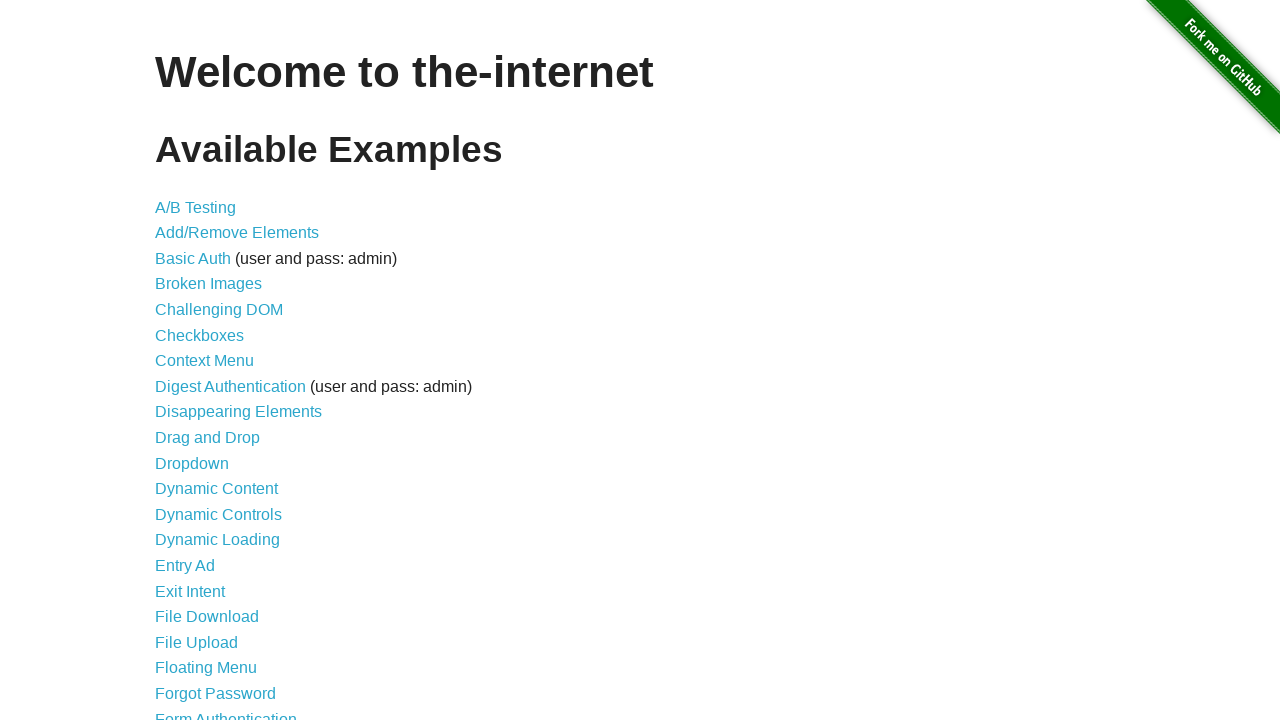

Clicked on Key Presses link at (200, 360) on text=Key Presses
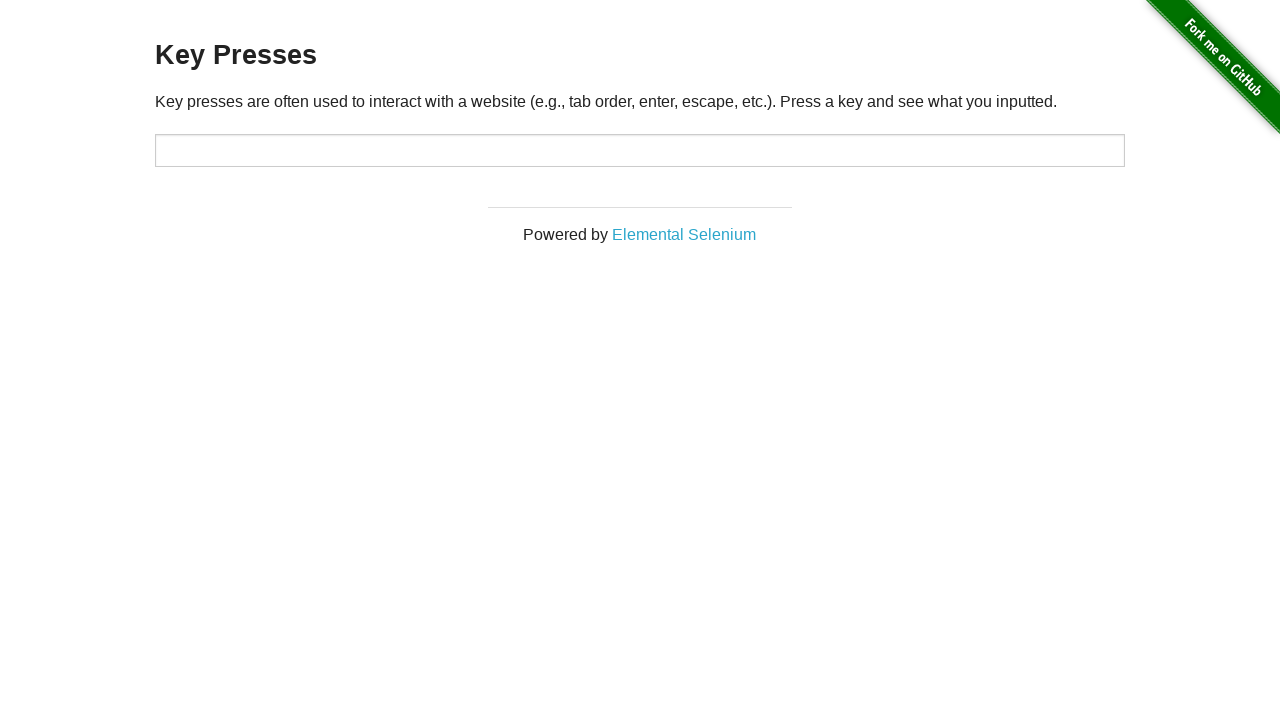

Pressed ArrowDown key
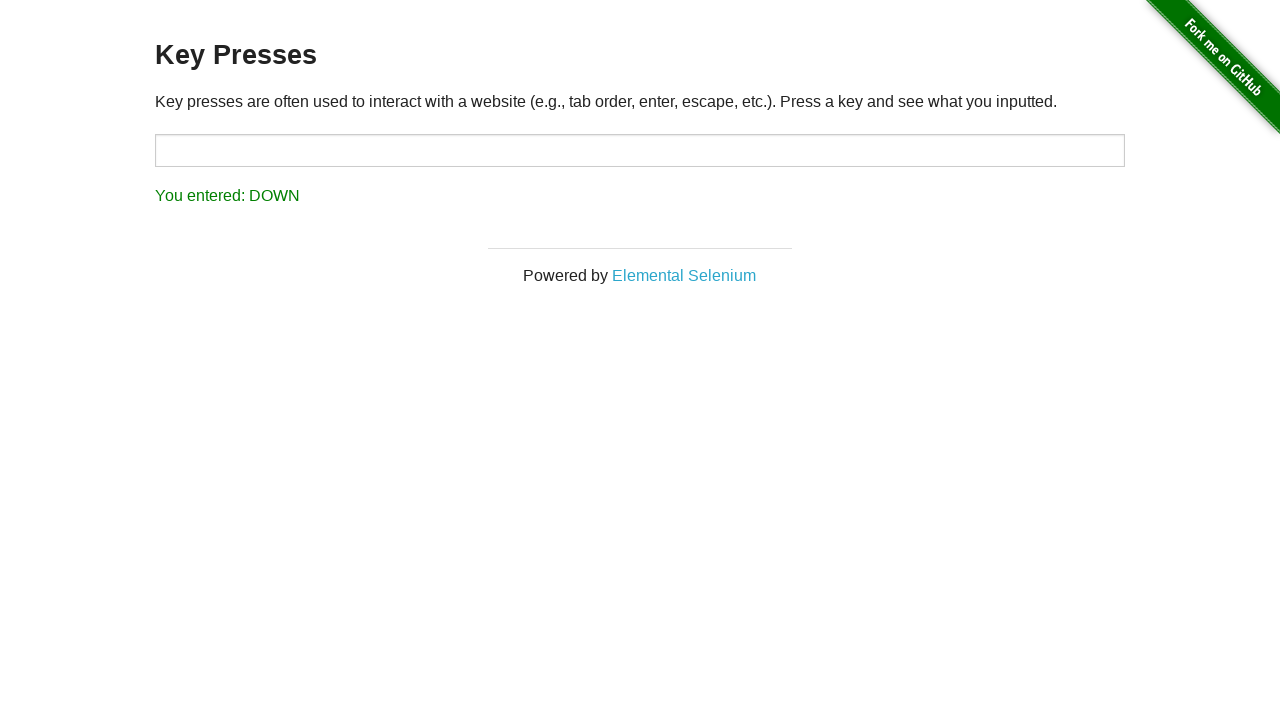

Result element appeared after key press
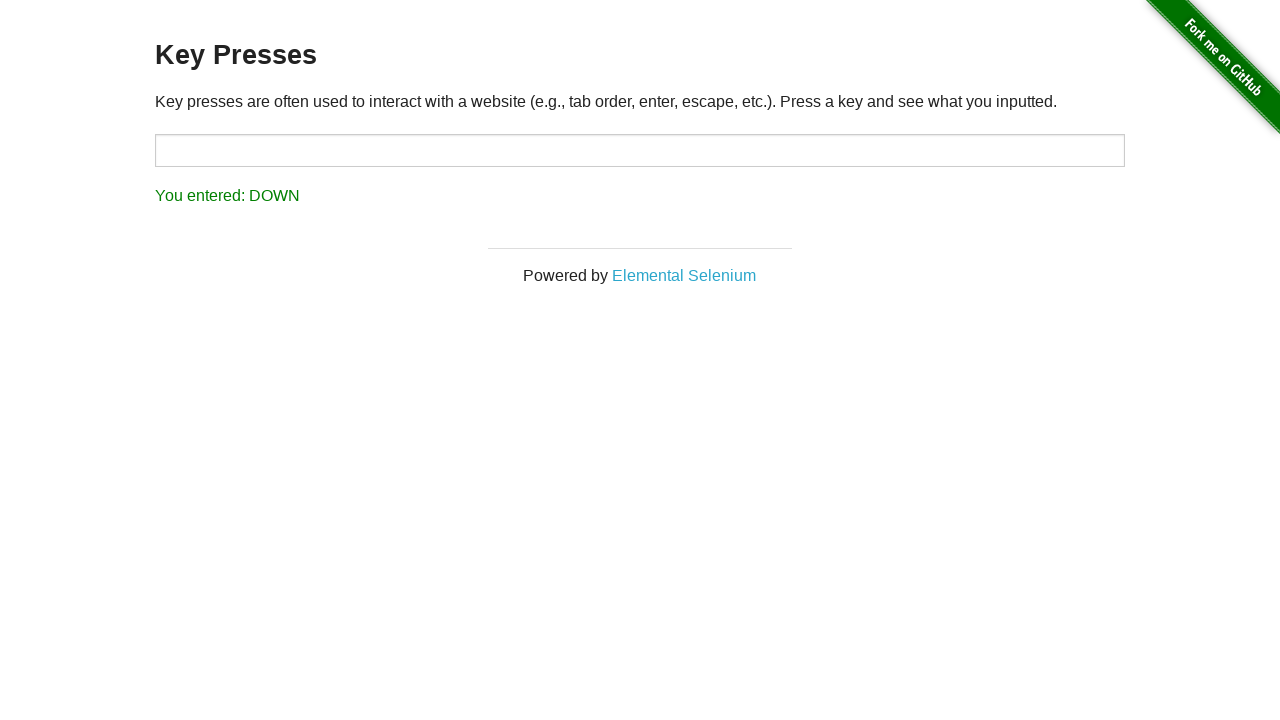

Pressed ArrowUp key
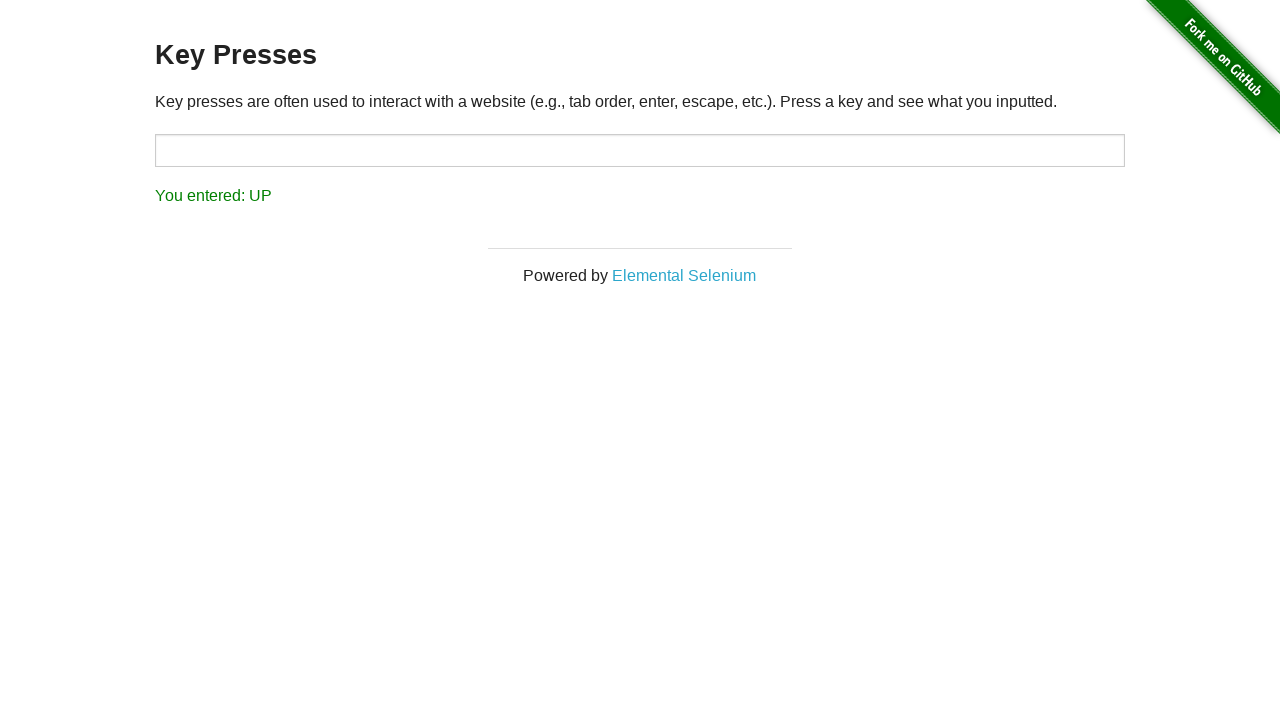

Pressed ArrowLeft key
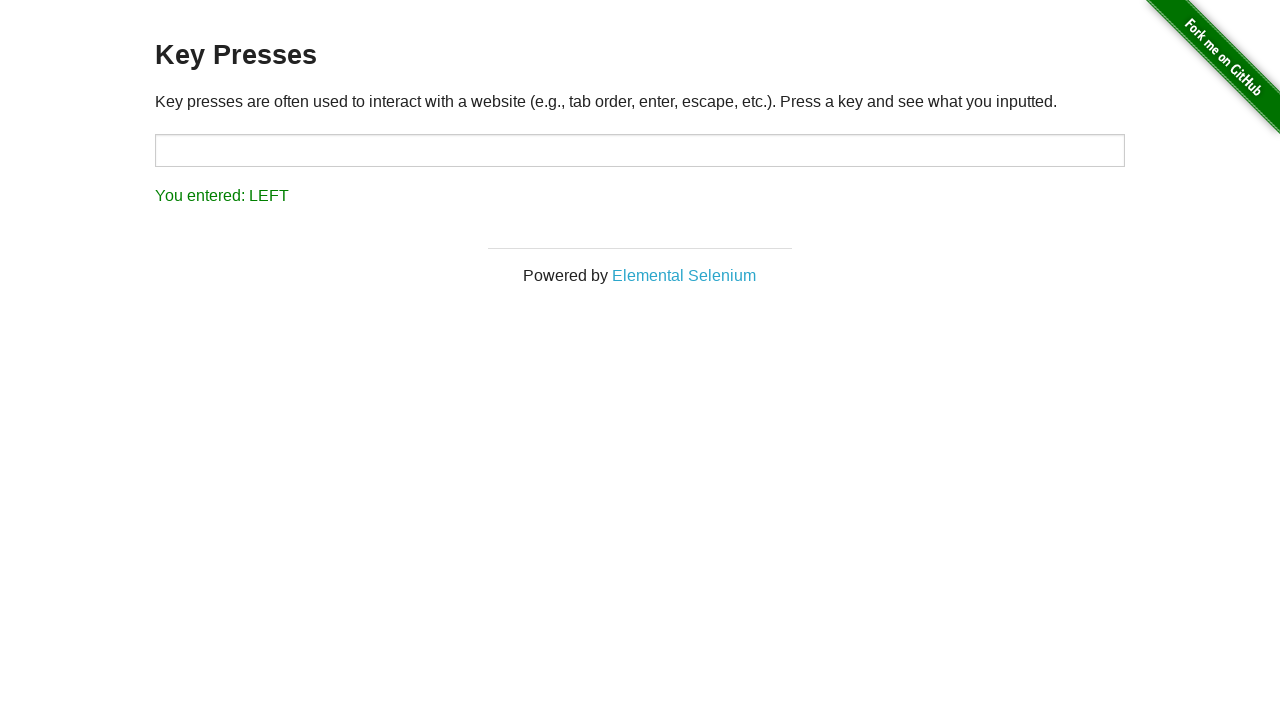

Pressed ArrowRight key
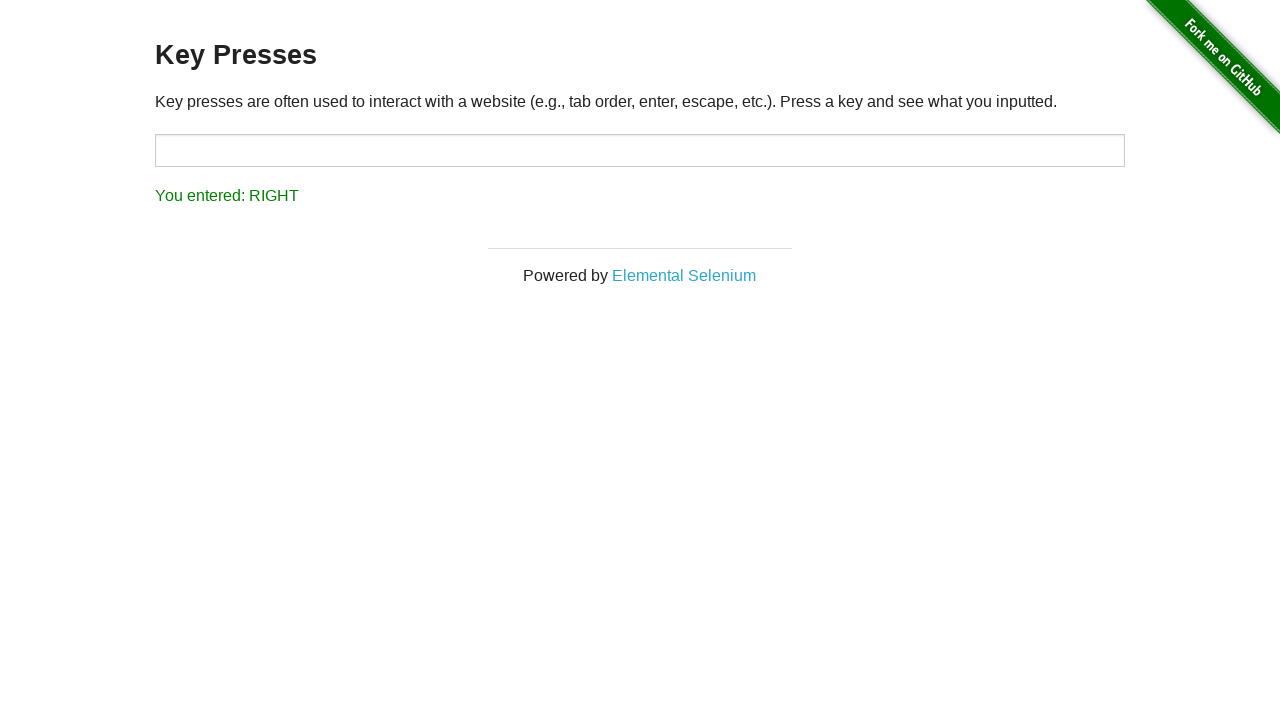

Pressed Enter key
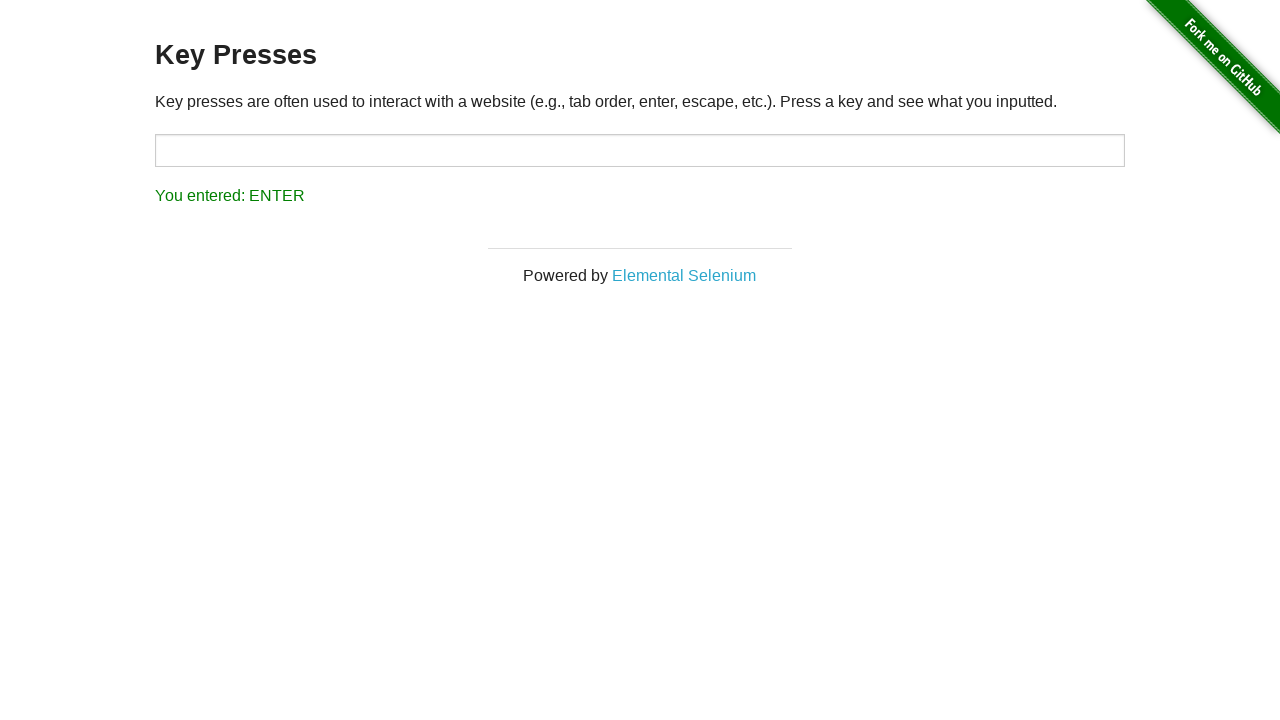

Pressed Escape key
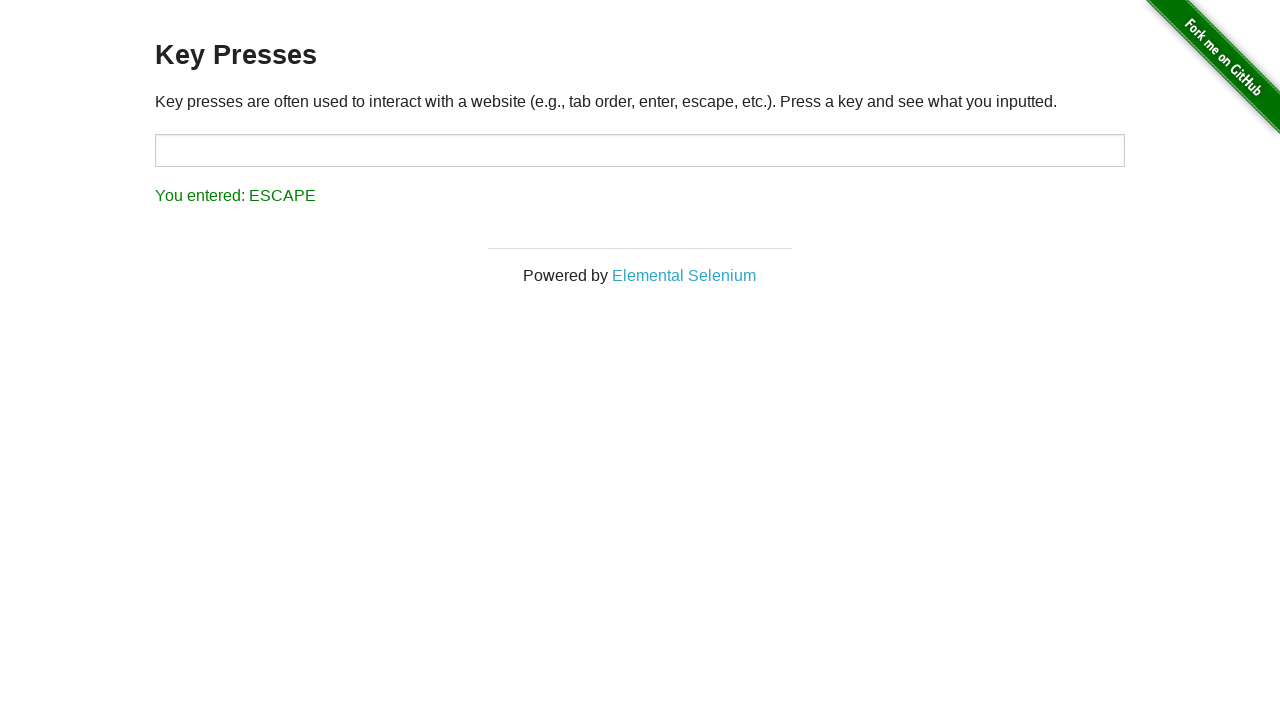

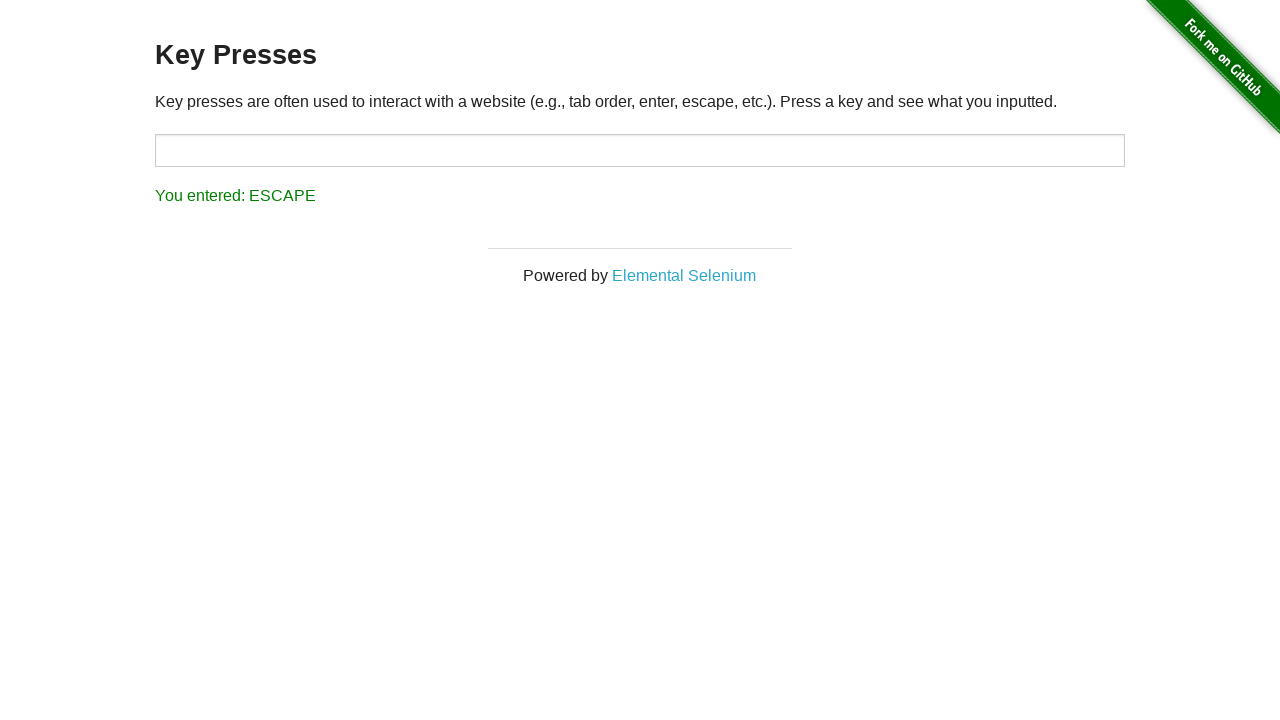